Solves a math problem by reading two numbers from the page, calculating their sum, and selecting the result from a dropdown menu

Starting URL: https://suninjuly.github.io/selects1.html

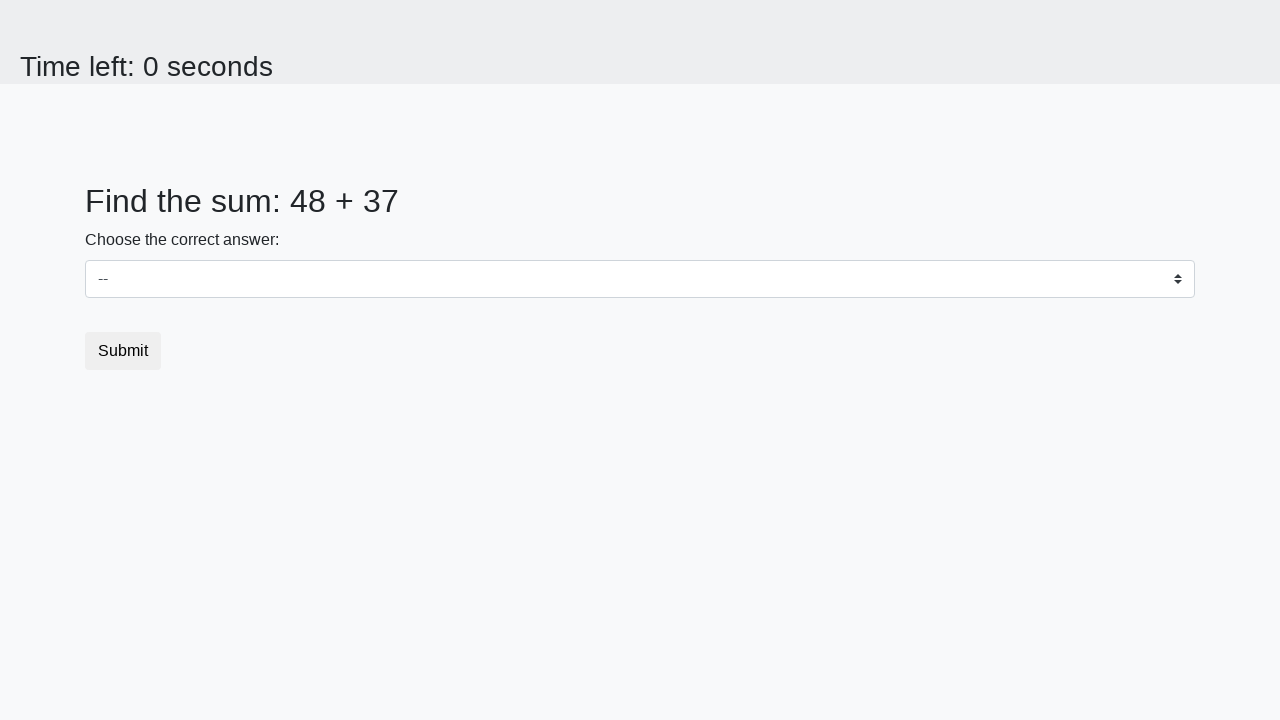

Retrieved first number from #num1 element
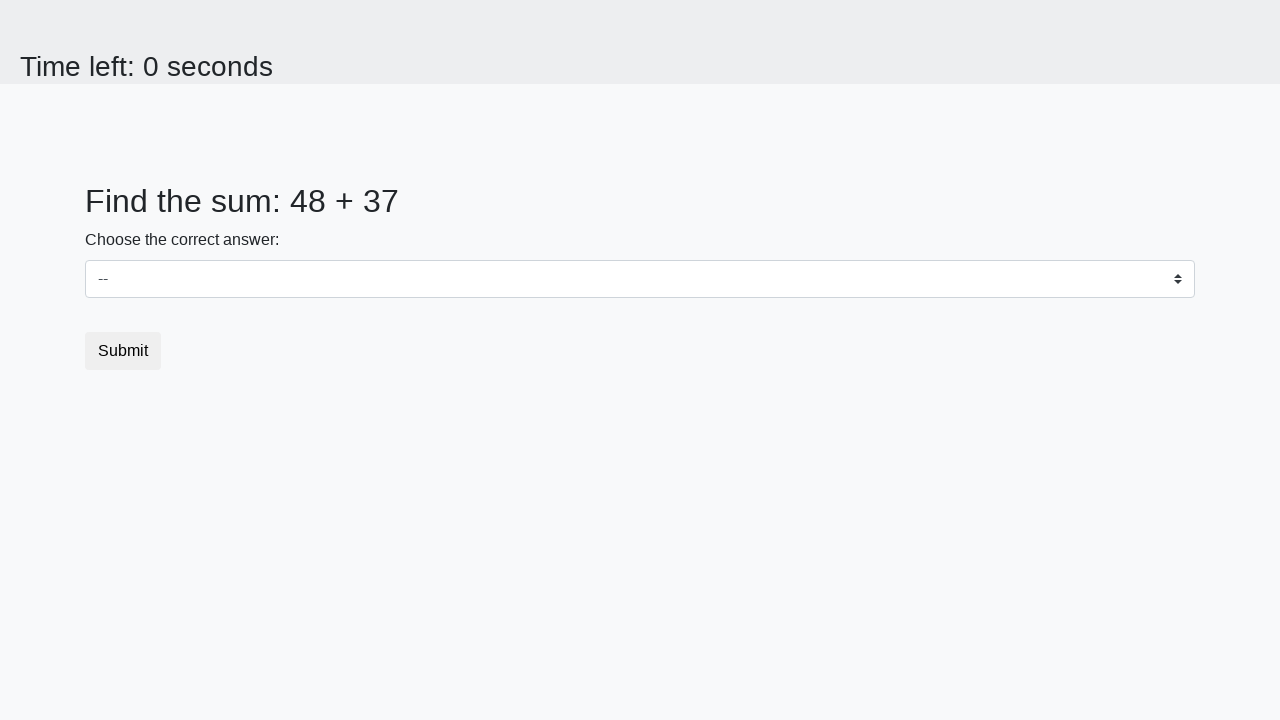

Retrieved second number from #num2 element
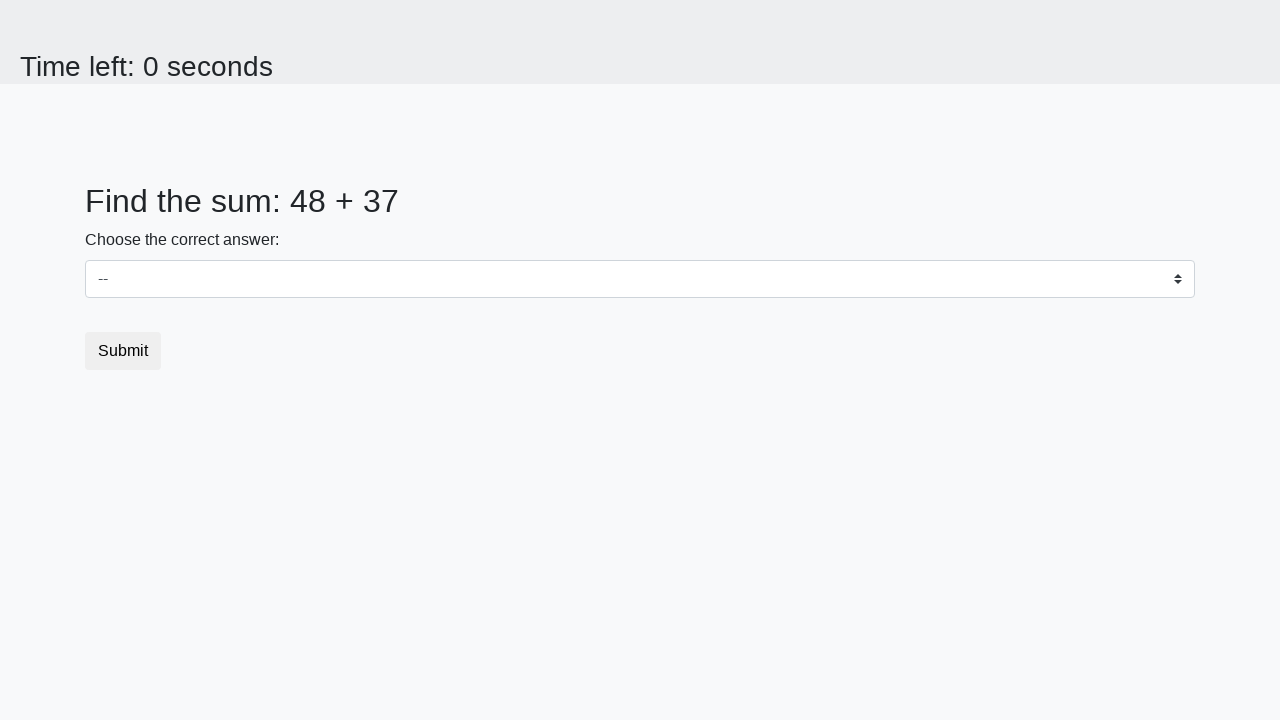

Calculated sum: 48 + 37 = 85
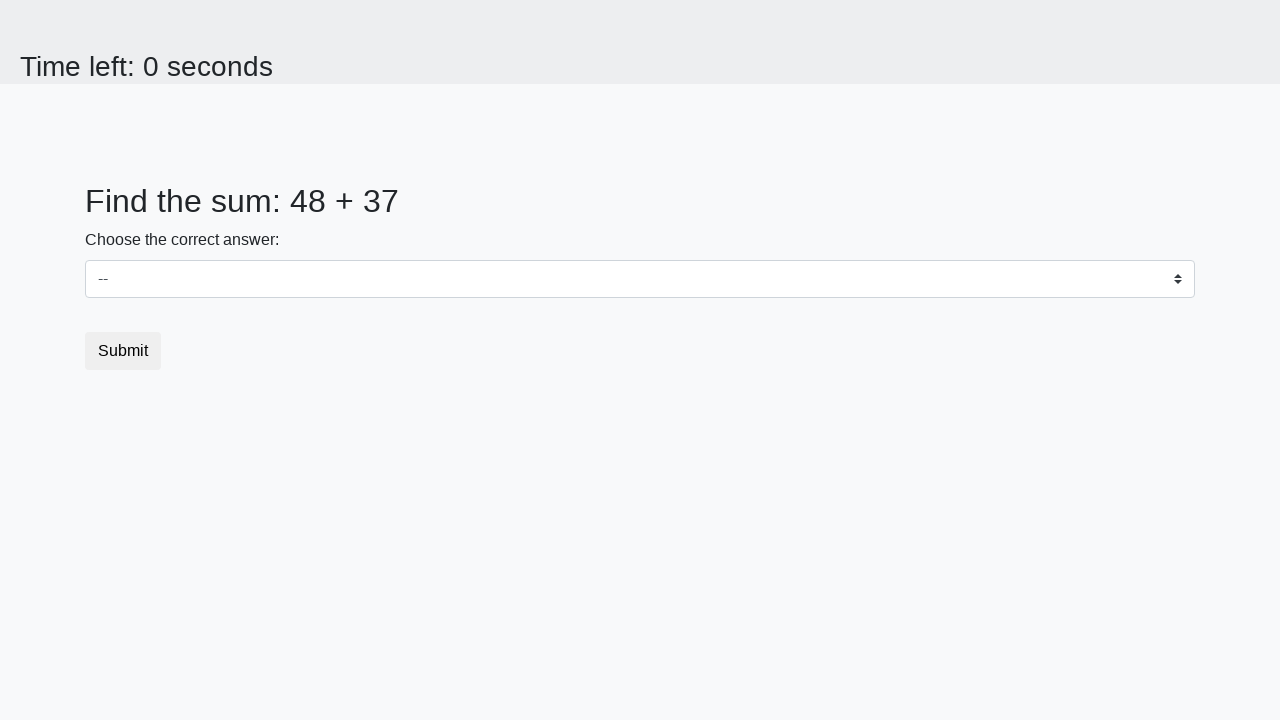

Selected result '85' from dropdown menu on select
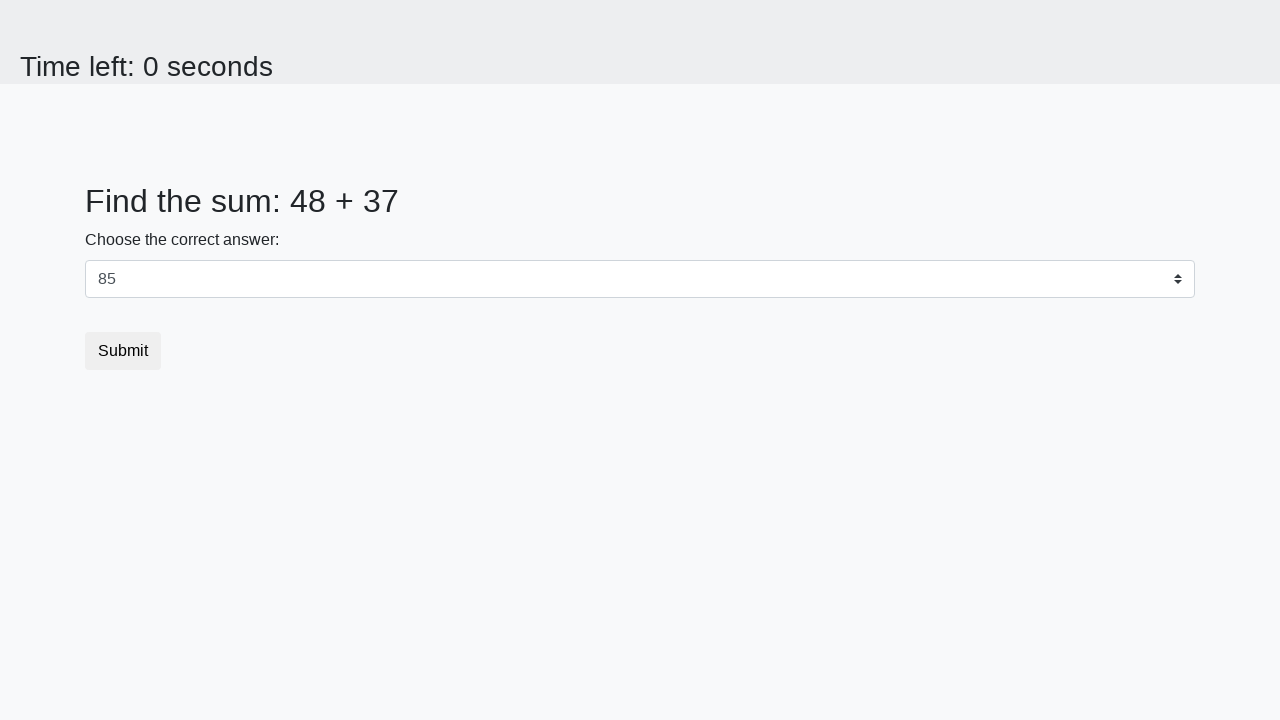

Clicked submit button to submit answer at (123, 351) on button.btn
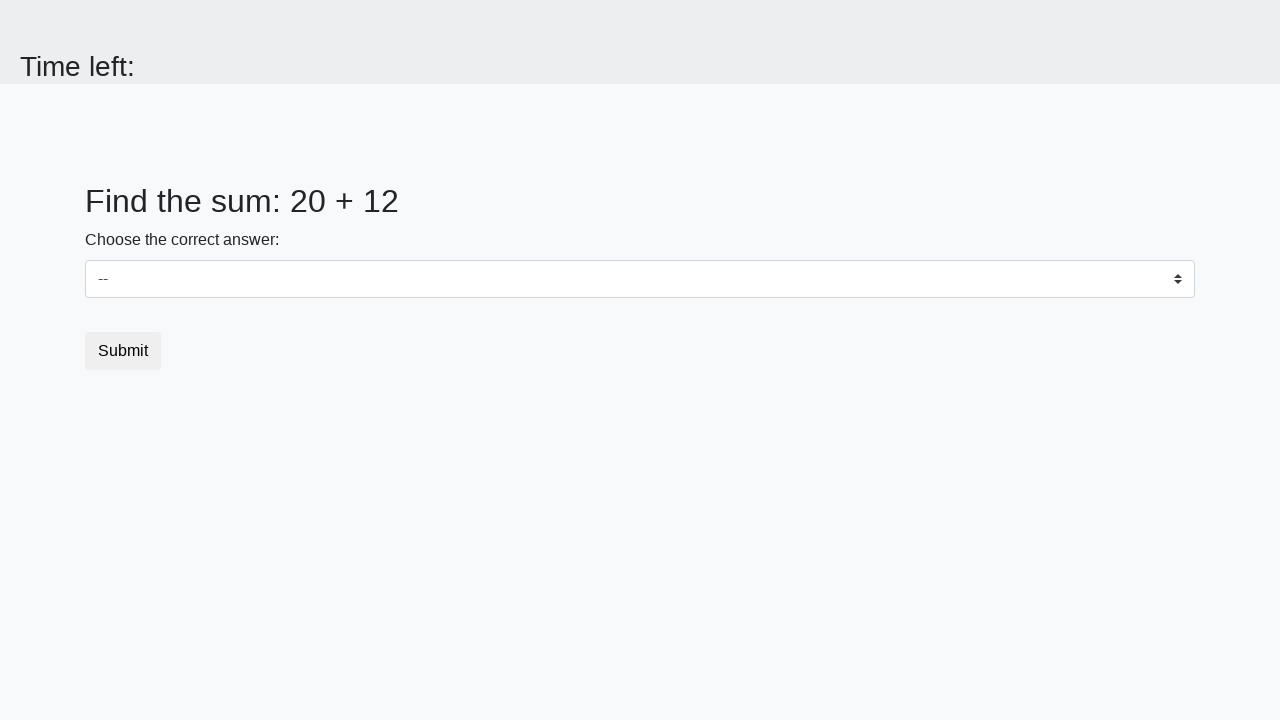

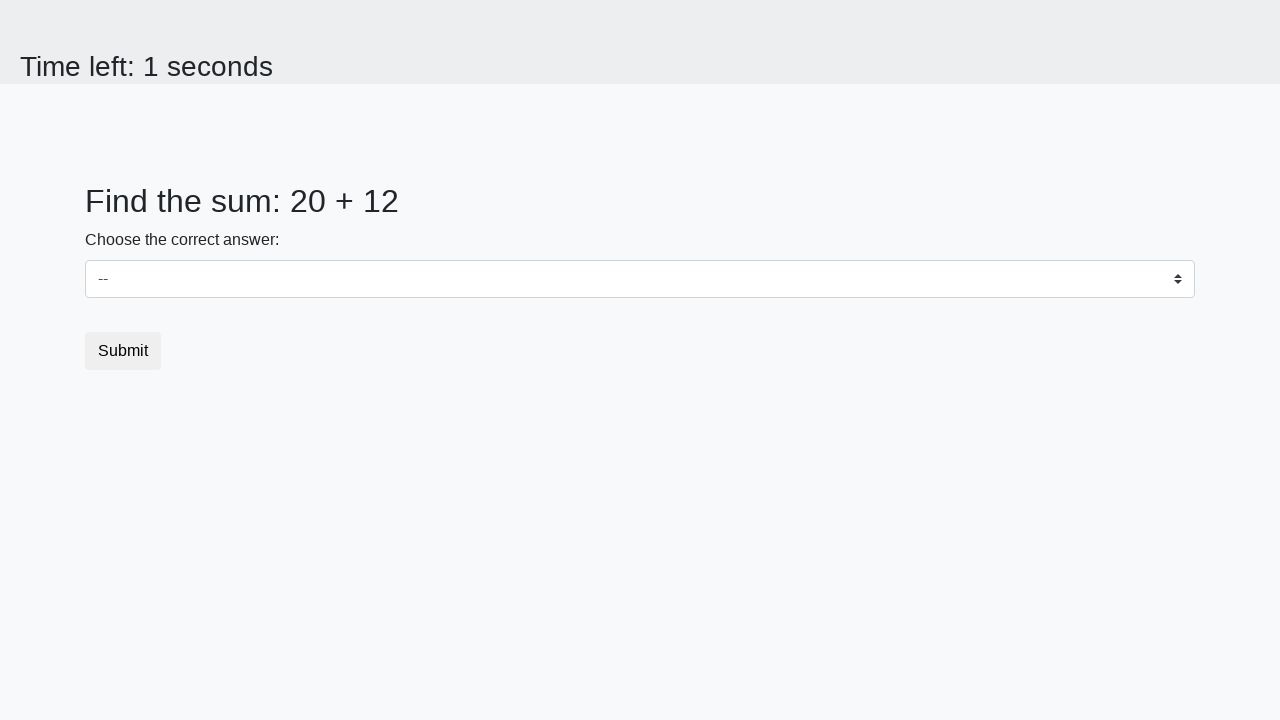